Tests clearing the complete state of all items by checking and then unchecking the toggle all checkbox.

Starting URL: https://demo.playwright.dev/todomvc

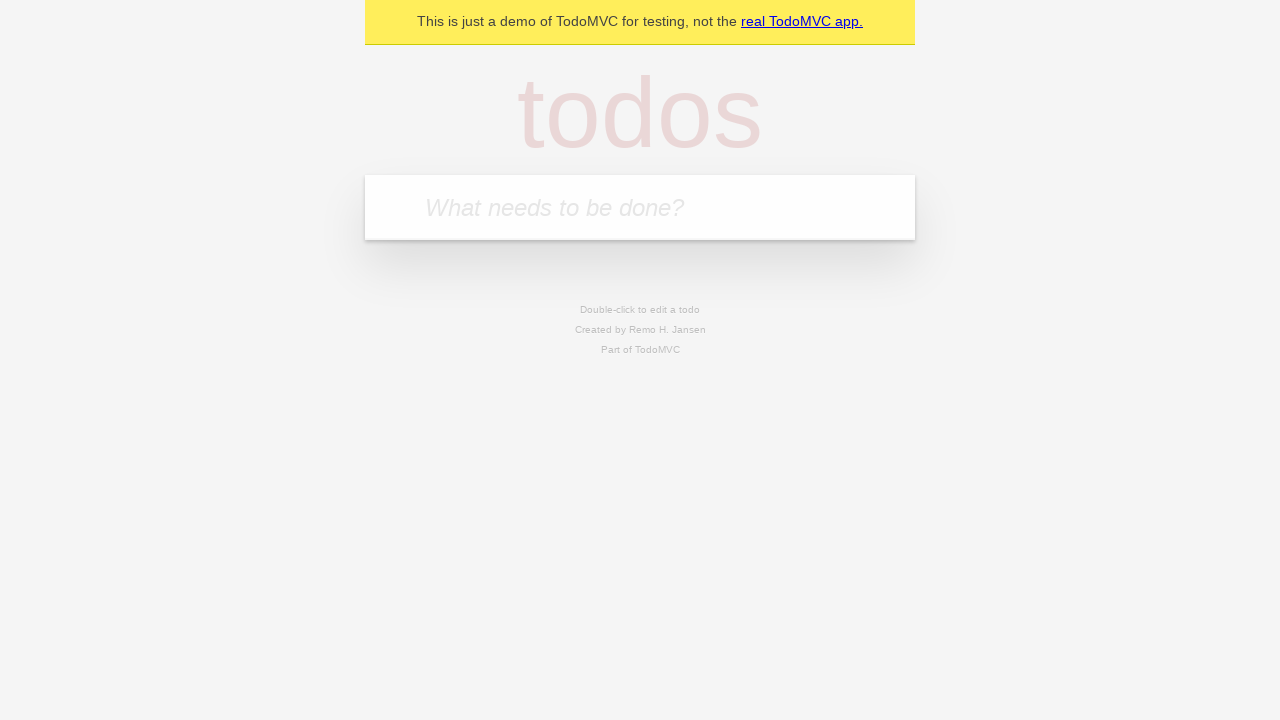

Filled todo input with 'buy some cheese' on internal:attr=[placeholder="What needs to be done?"i]
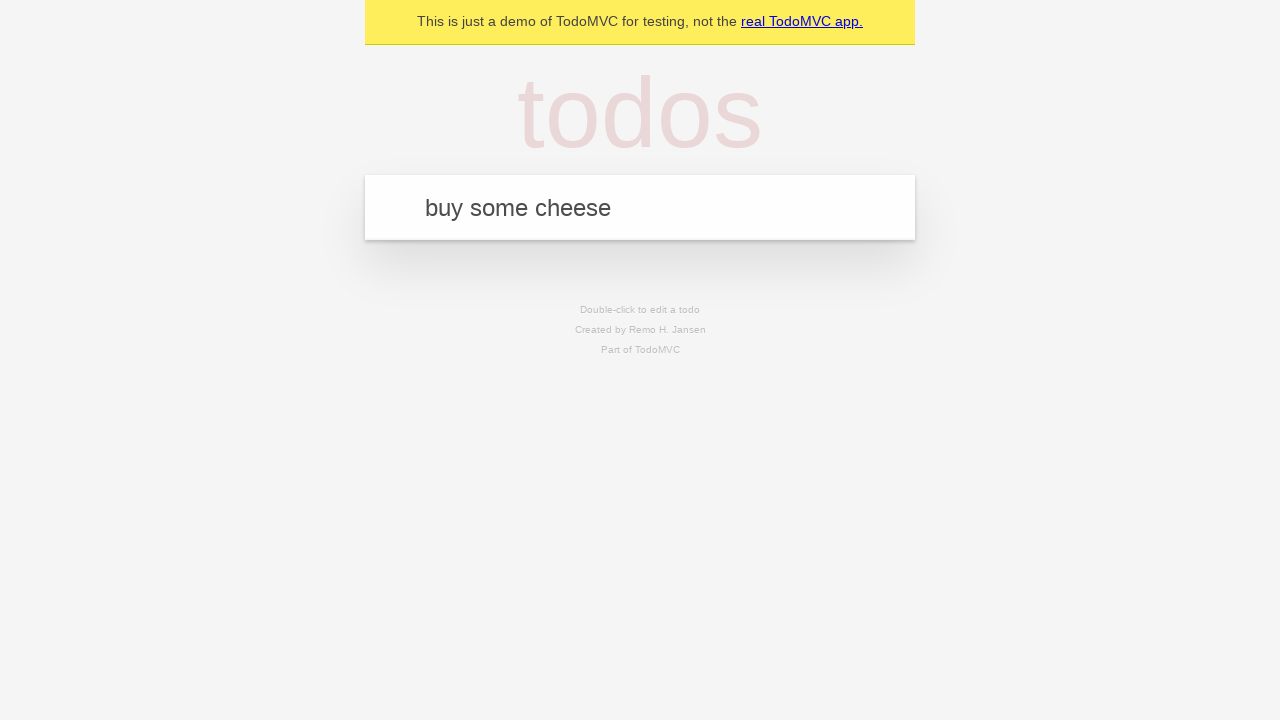

Pressed Enter to add first todo on internal:attr=[placeholder="What needs to be done?"i]
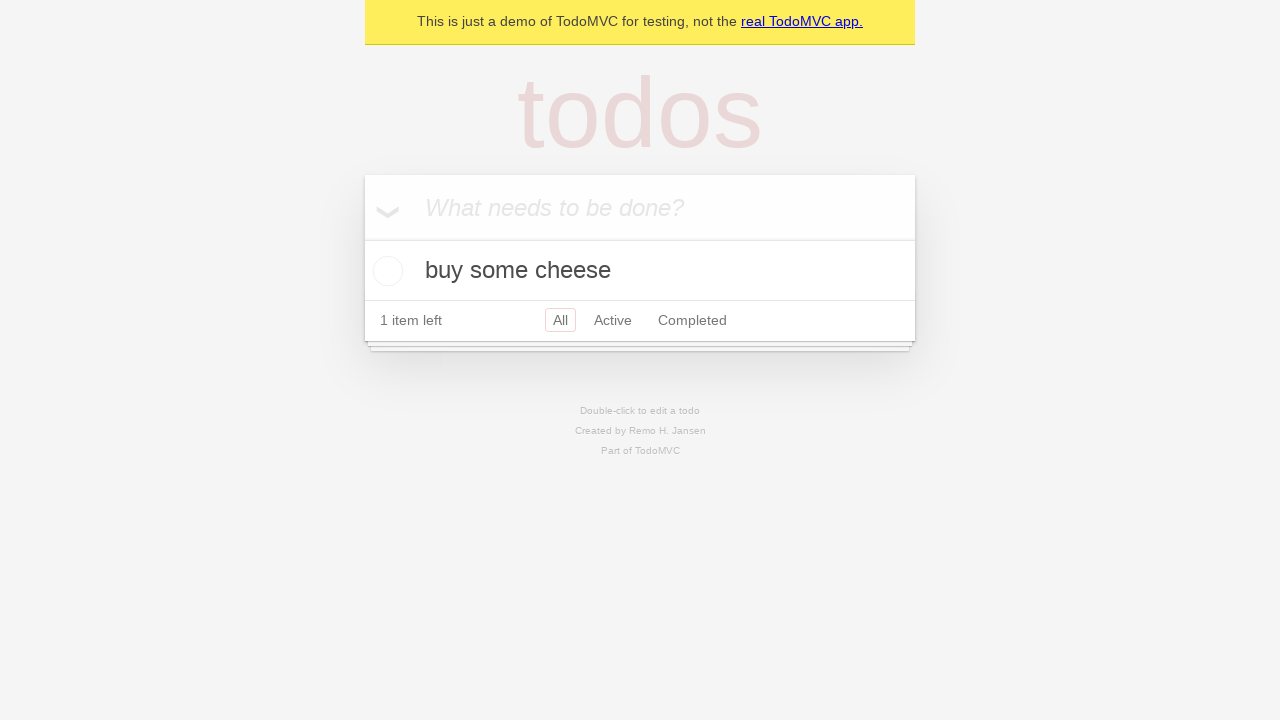

Filled todo input with 'feed the cat' on internal:attr=[placeholder="What needs to be done?"i]
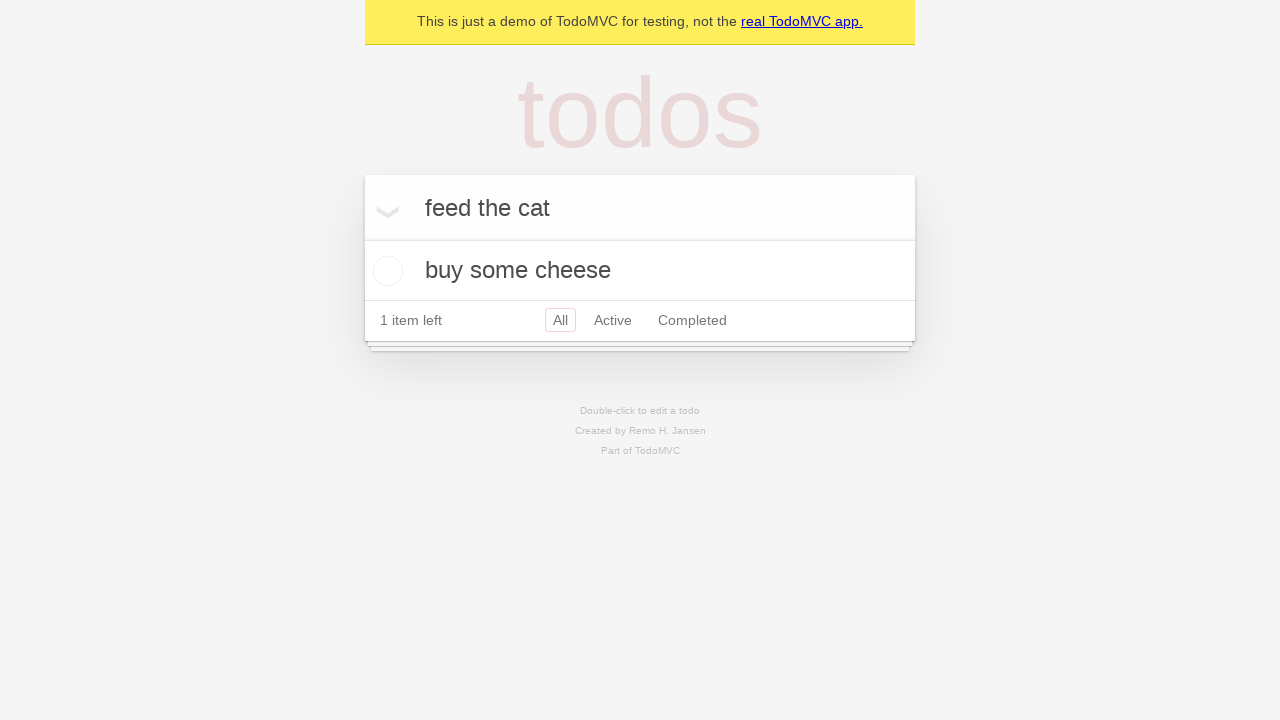

Pressed Enter to add second todo on internal:attr=[placeholder="What needs to be done?"i]
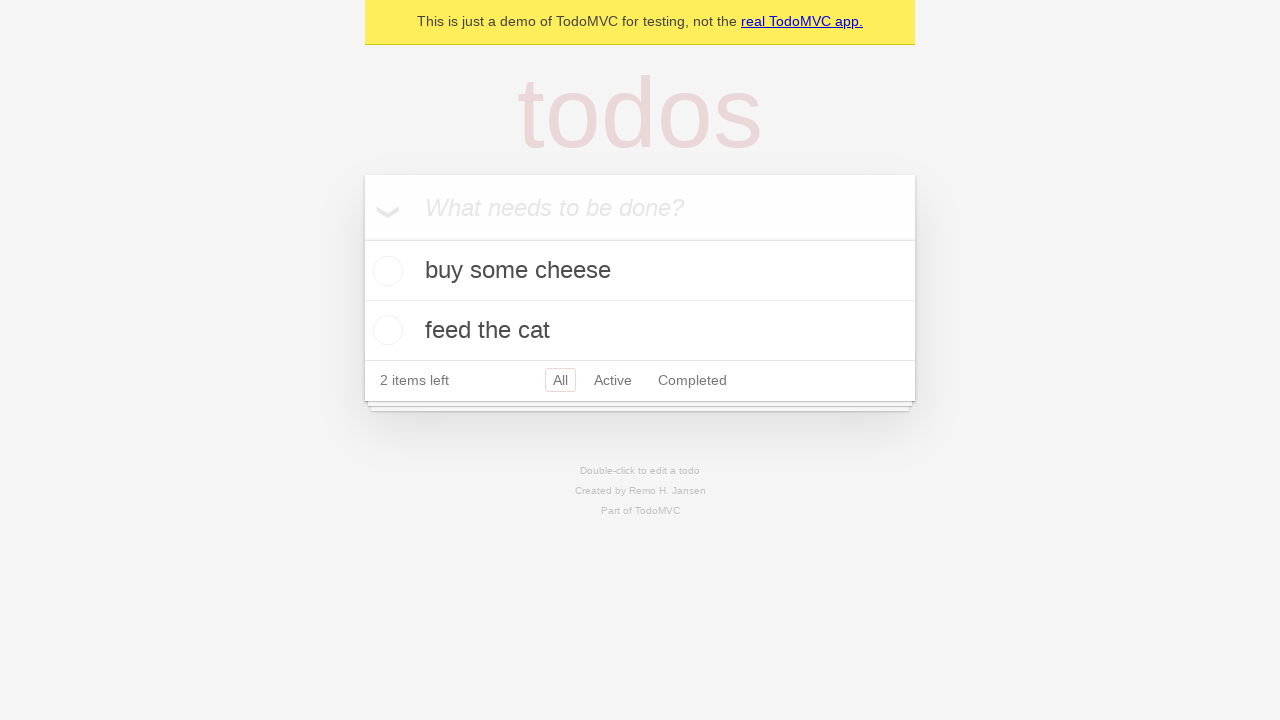

Filled todo input with 'book a doctors appointment' on internal:attr=[placeholder="What needs to be done?"i]
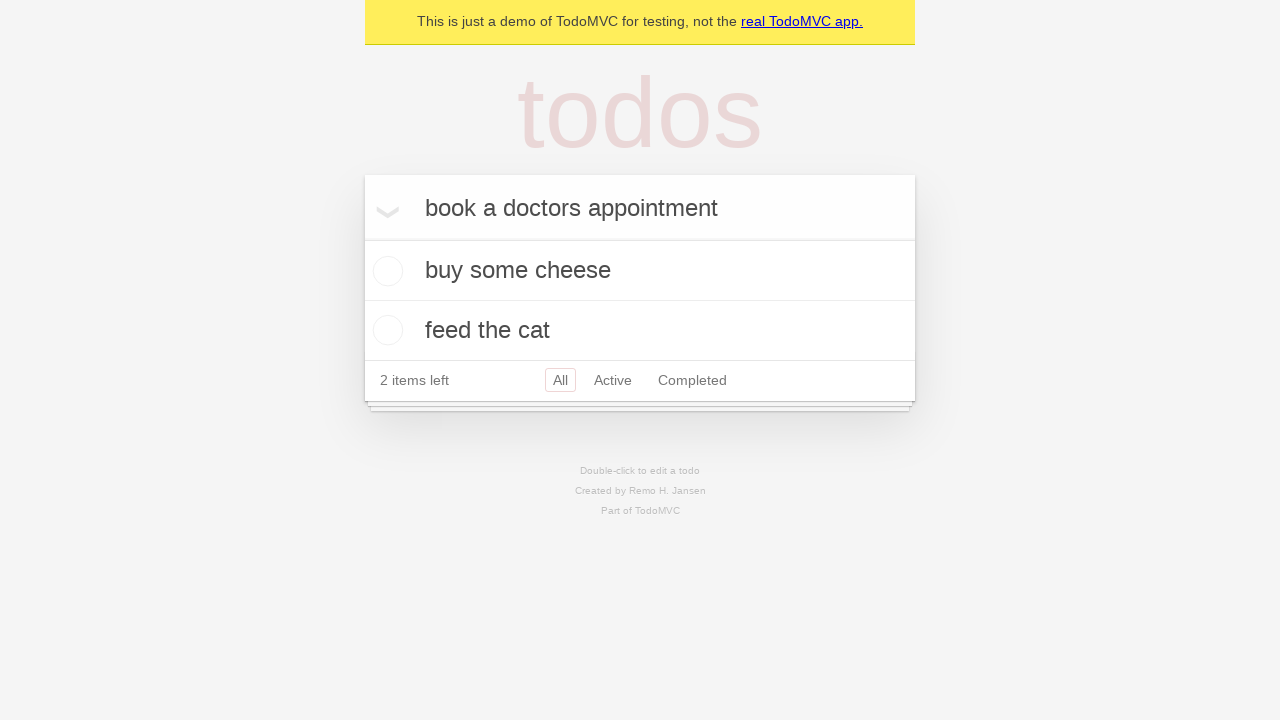

Pressed Enter to add third todo on internal:attr=[placeholder="What needs to be done?"i]
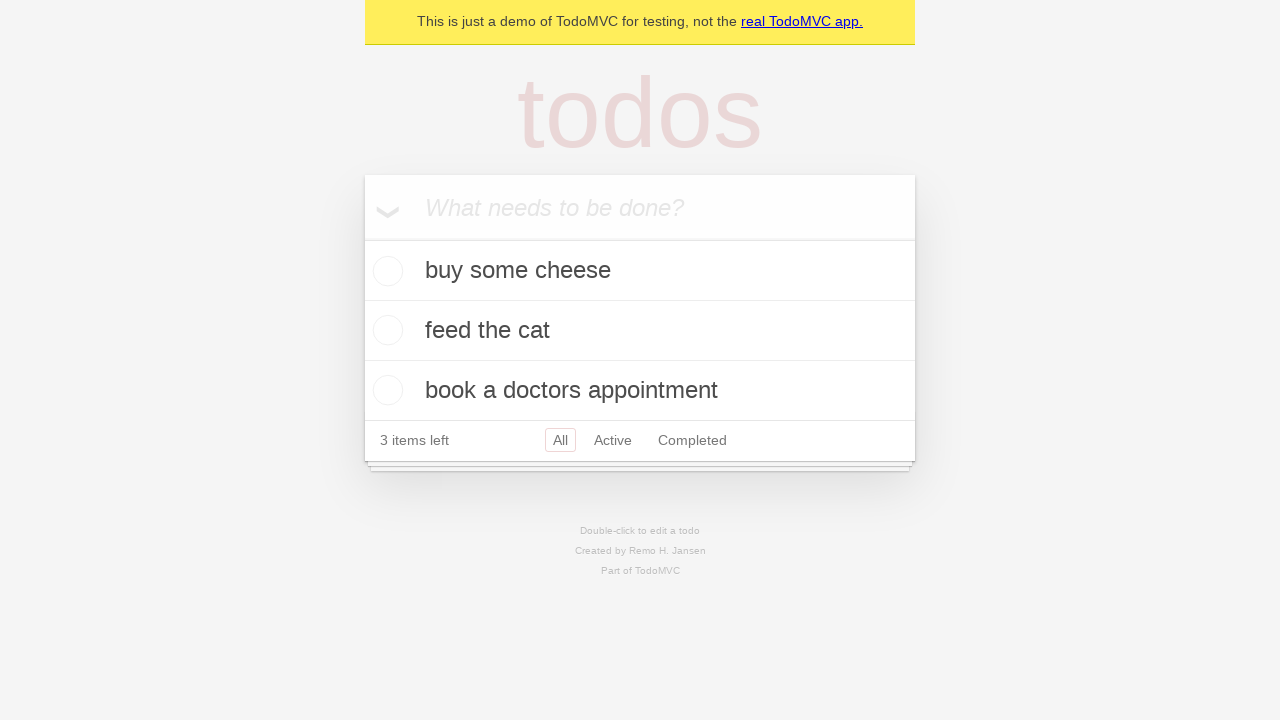

Checked toggle all checkbox to mark all items as complete at (362, 238) on internal:label="Mark all as complete"i
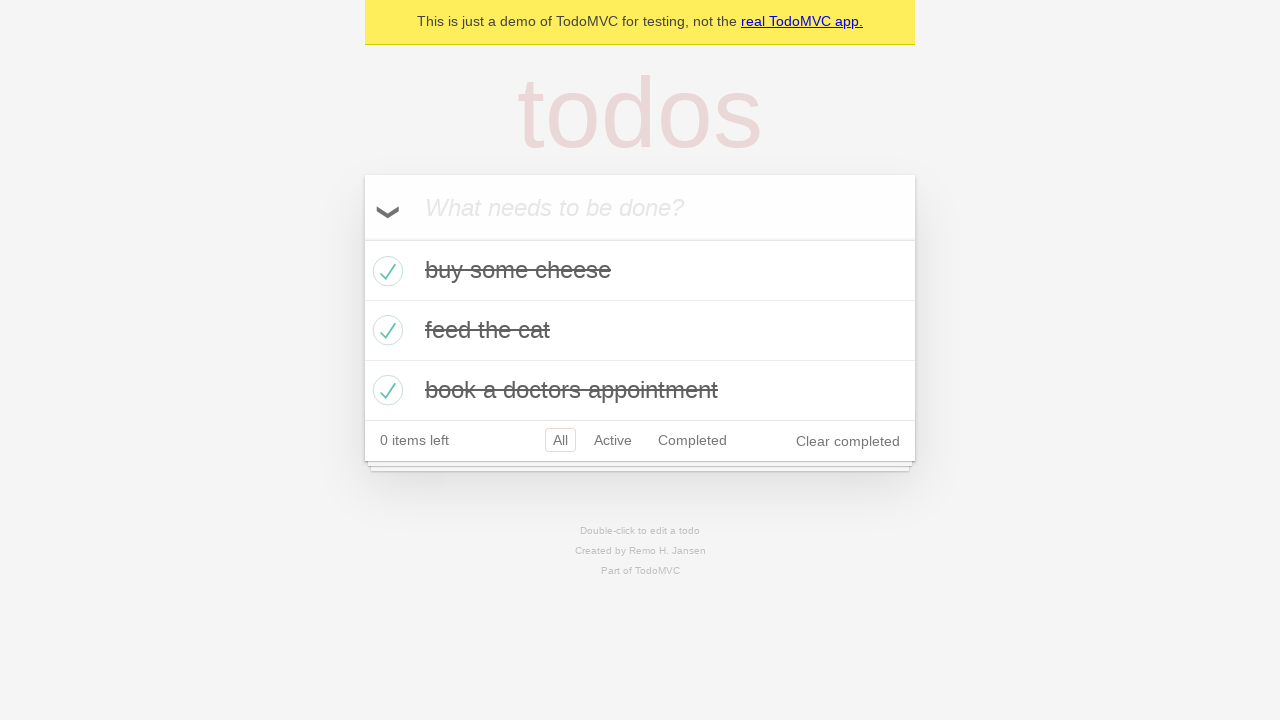

Unchecked toggle all checkbox to clear complete state of all items at (362, 238) on internal:label="Mark all as complete"i
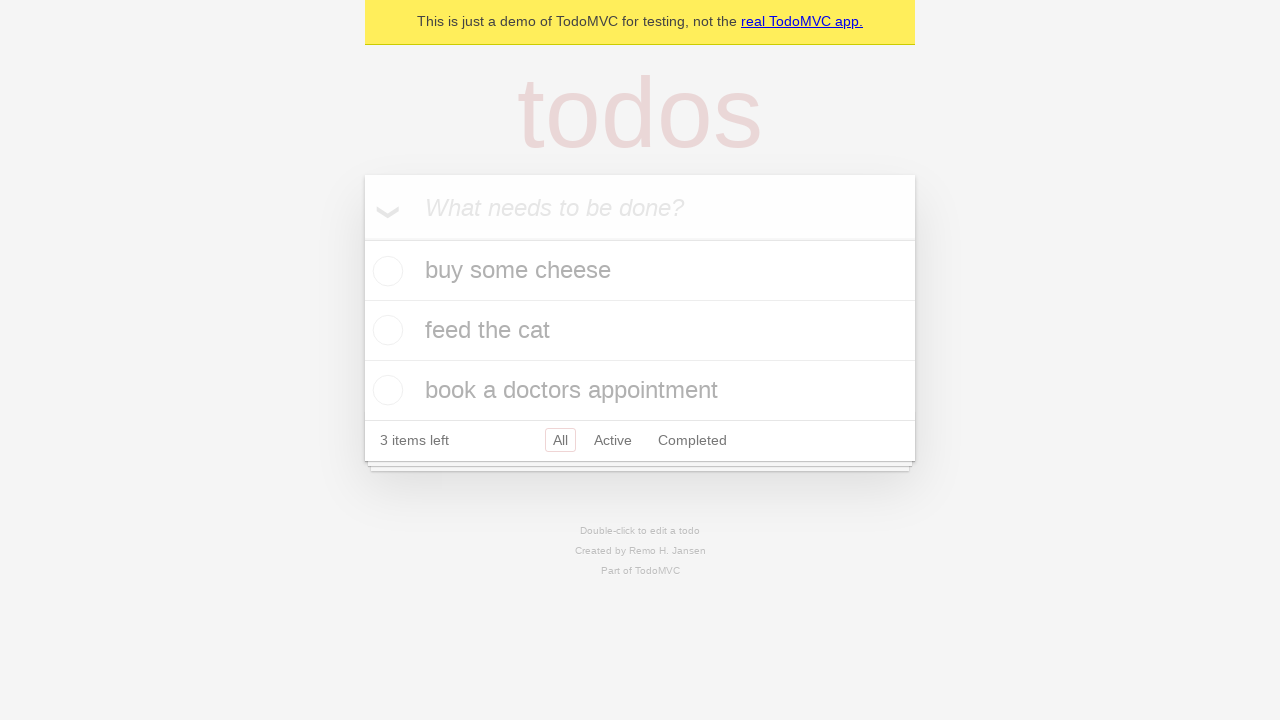

Waited for todo items to be visible after unchecking toggle all
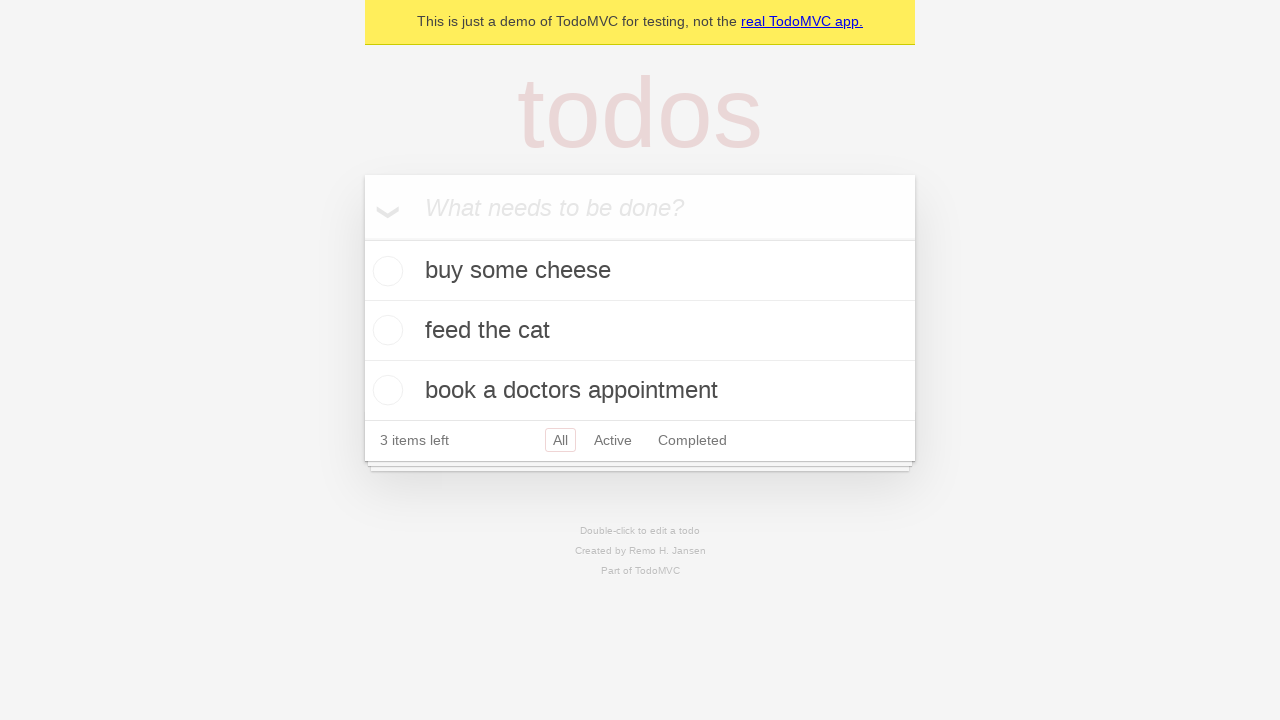

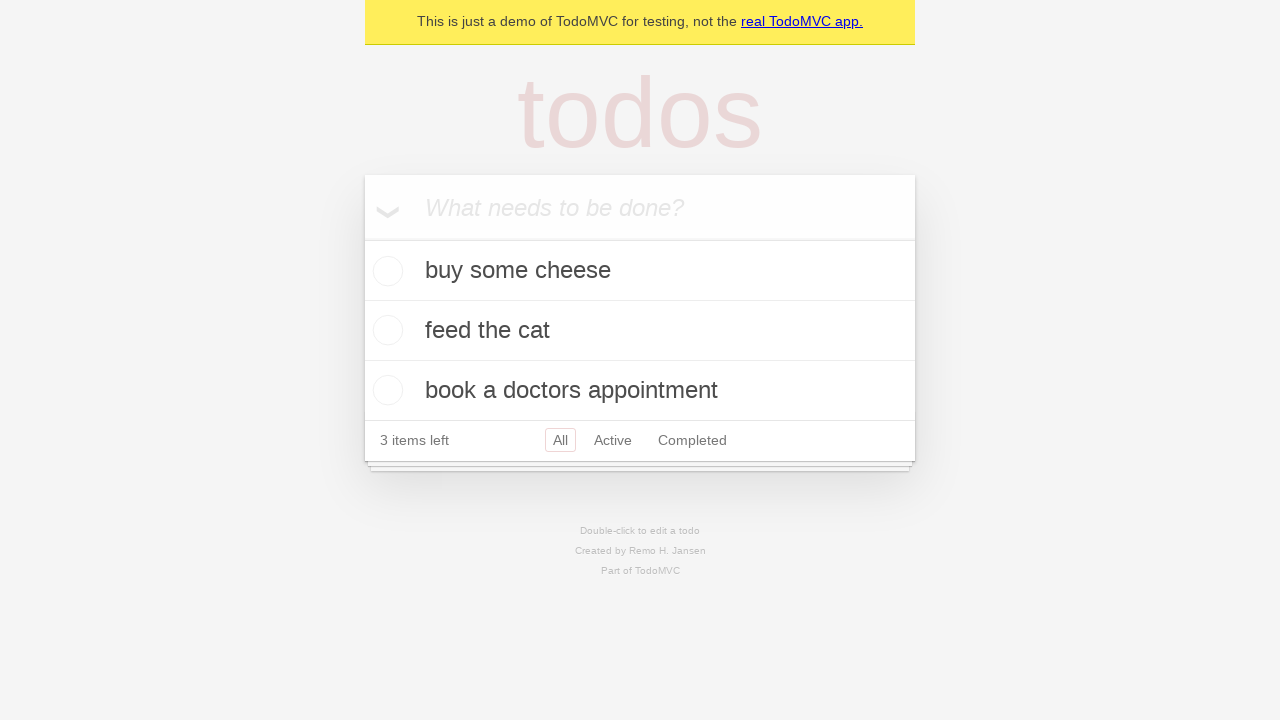